Tests file upload functionality on W3Schools by navigating to a tryit page, switching to the iframe containing the demo, and interacting with the file upload input element.

Starting URL: https://www.w3schools.com/jsref/tryit.asp?filename=tryjsref_fileupload_get

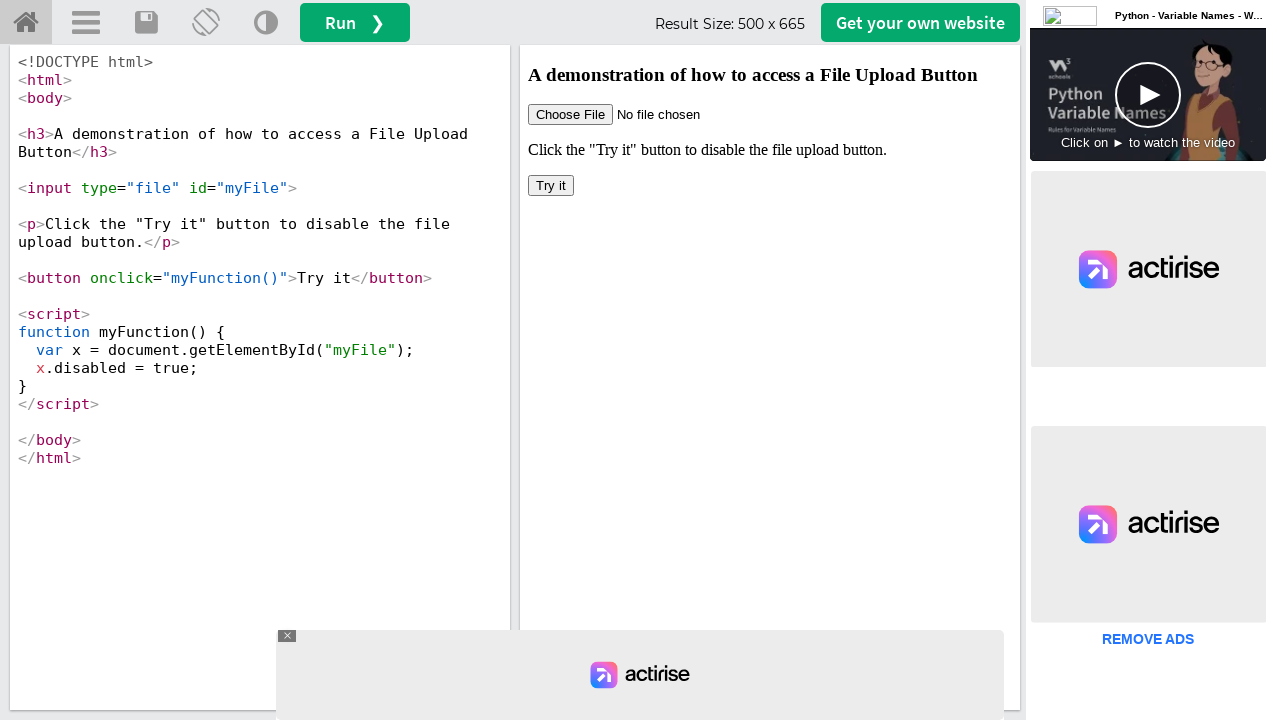

Waited for iframe#iframeResult to load
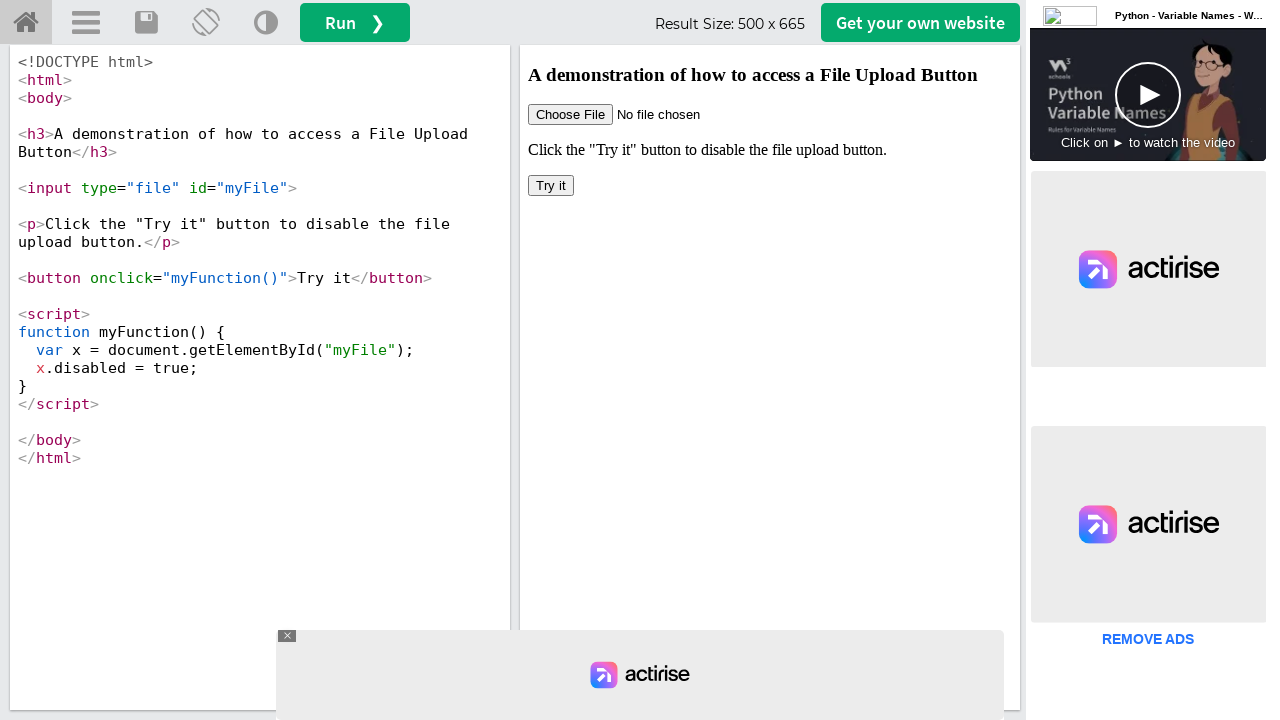

Located iframe#iframeResult for context switching
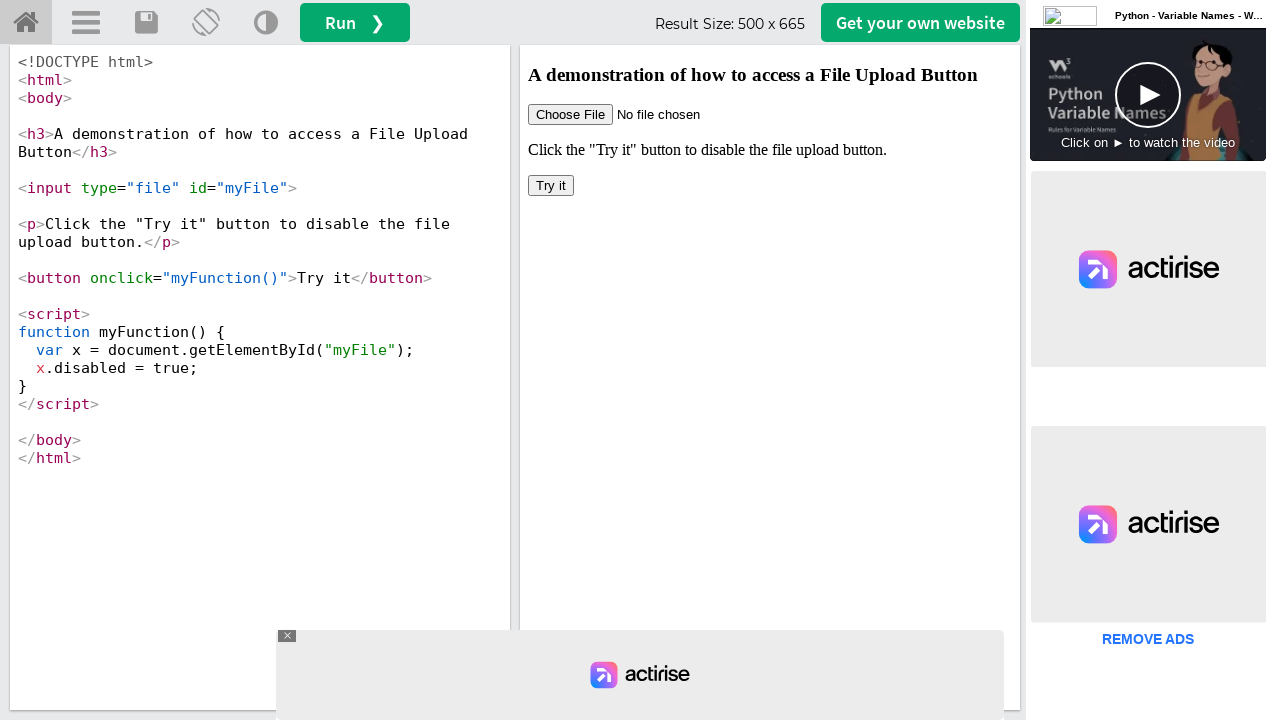

Located file upload input element #myFile within iframe
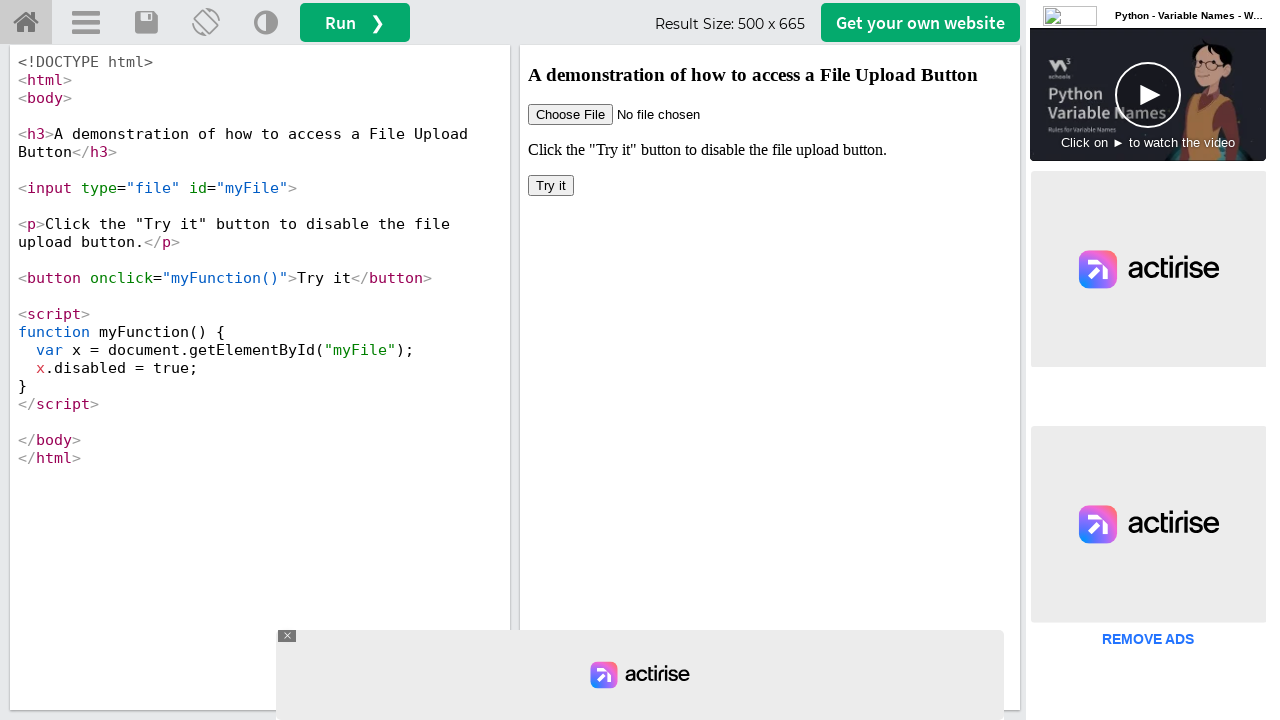

Waited for file upload input element to be ready
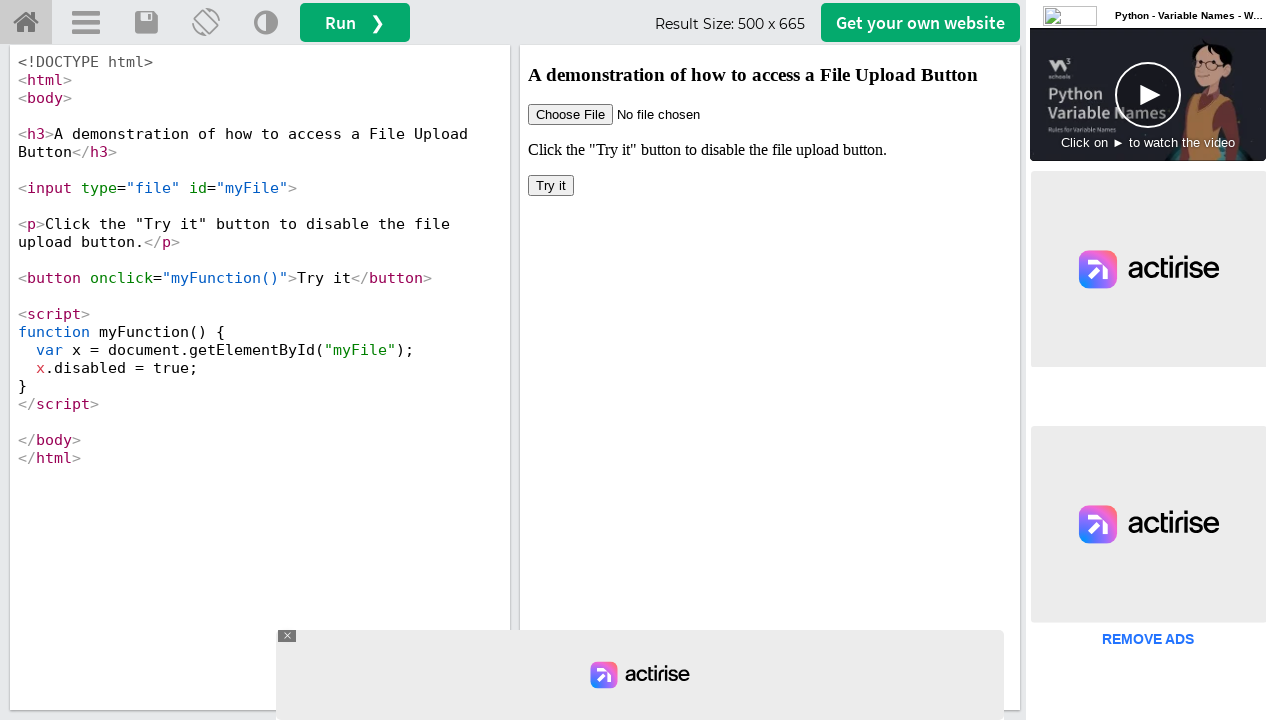

Clicked file upload input element to verify it's interactive at (647, 115) on iframe#iframeResult >> internal:control=enter-frame >> #myFile
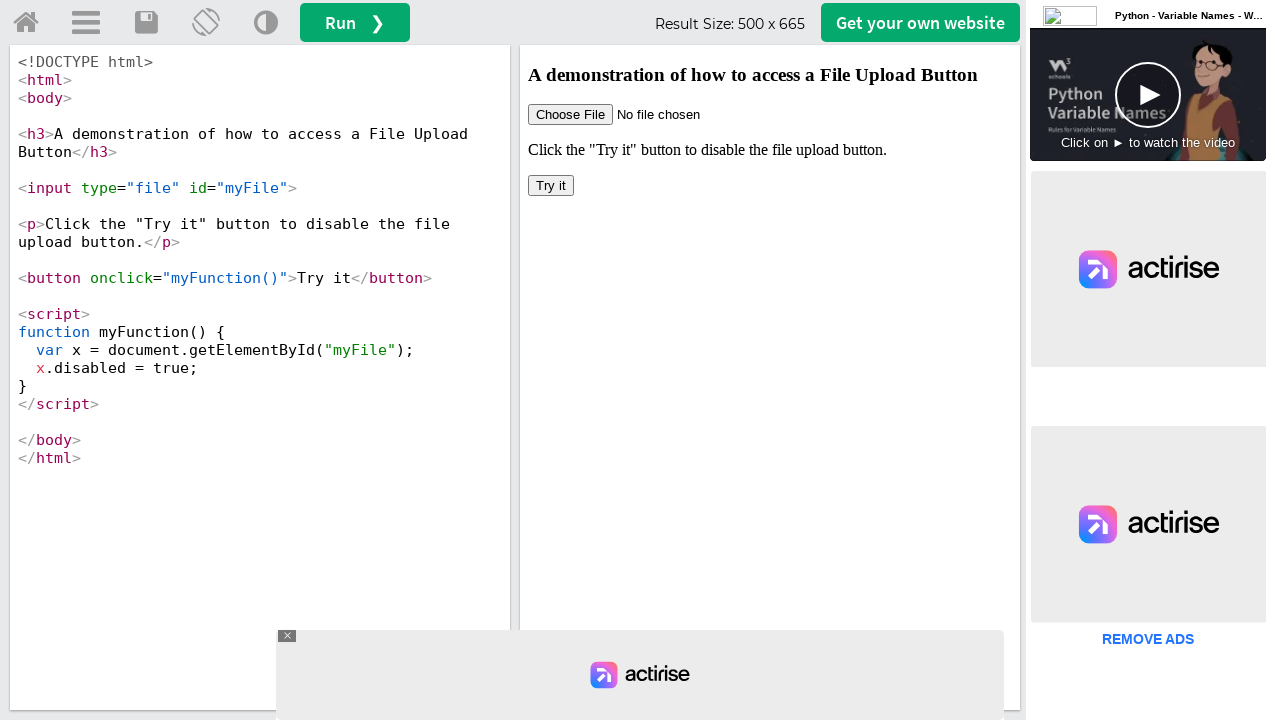

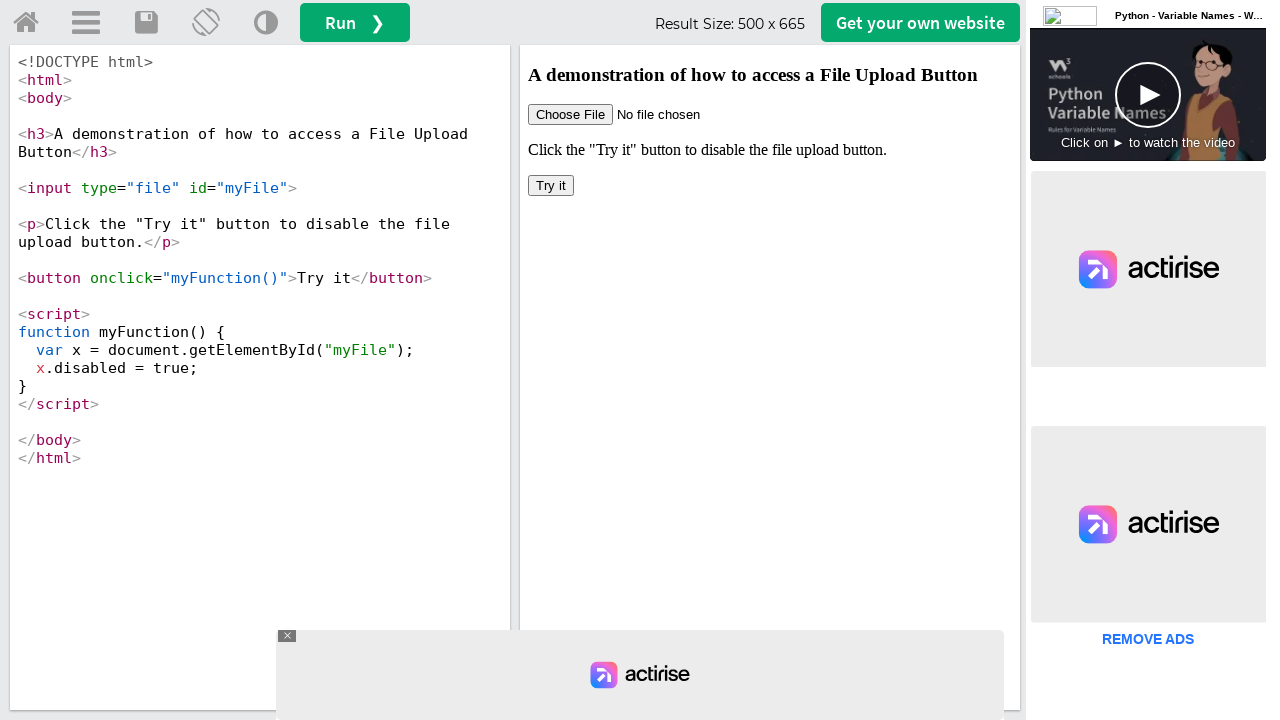